Tests clicking the "Loading images" link and verifies the page loads

Starting URL: https://bonigarcia.dev/selenium-webdriver-java/

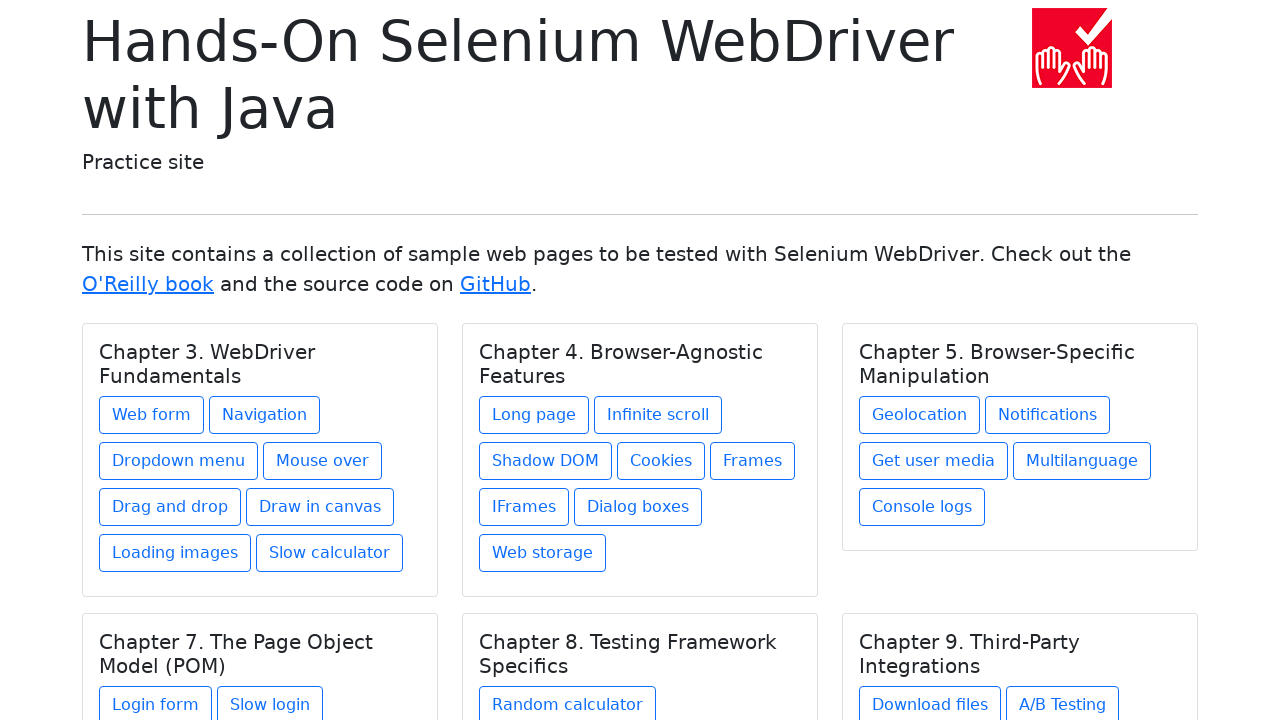

Clicked on 'Loading images' link at (175, 553) on text=Loading images
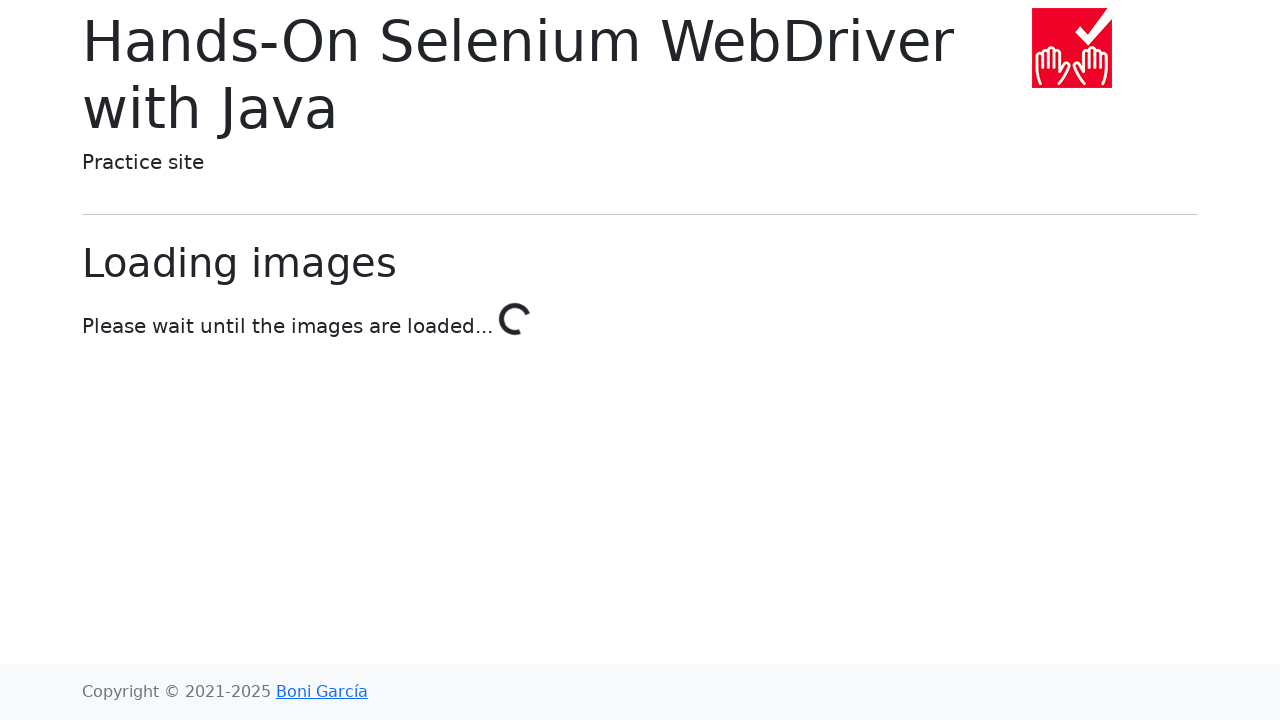

Page loaded and DOM content became ready
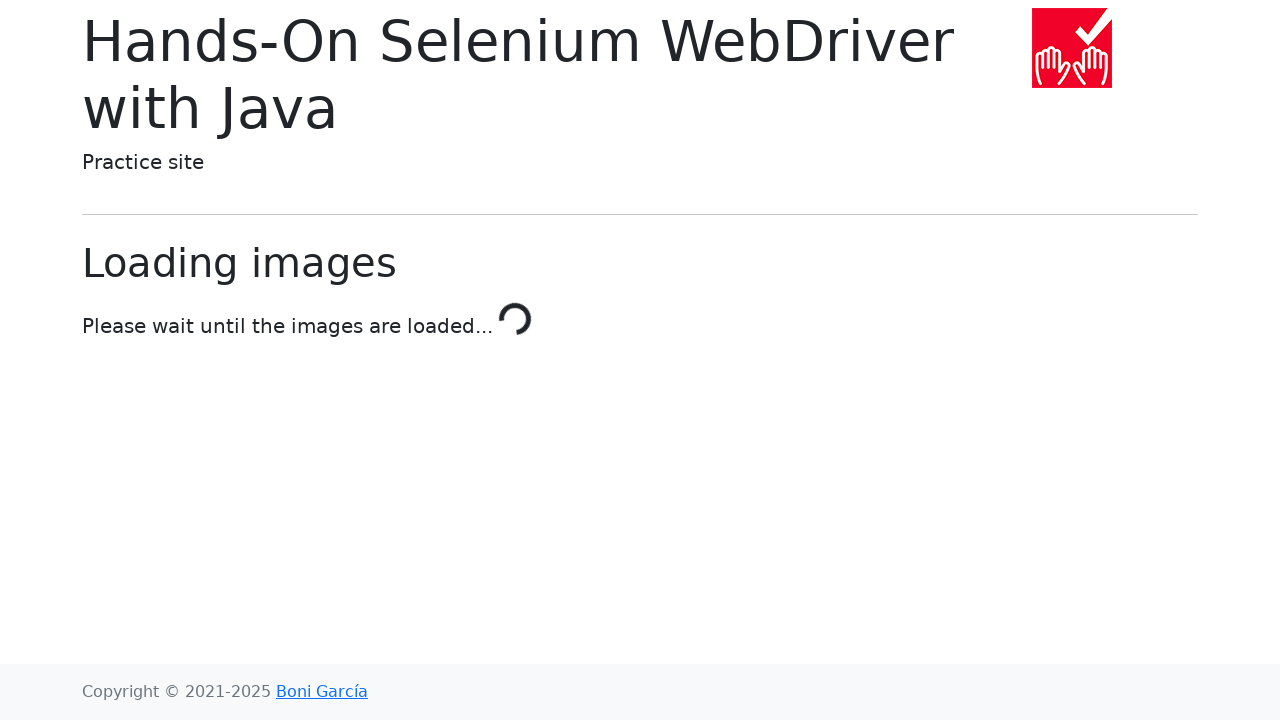

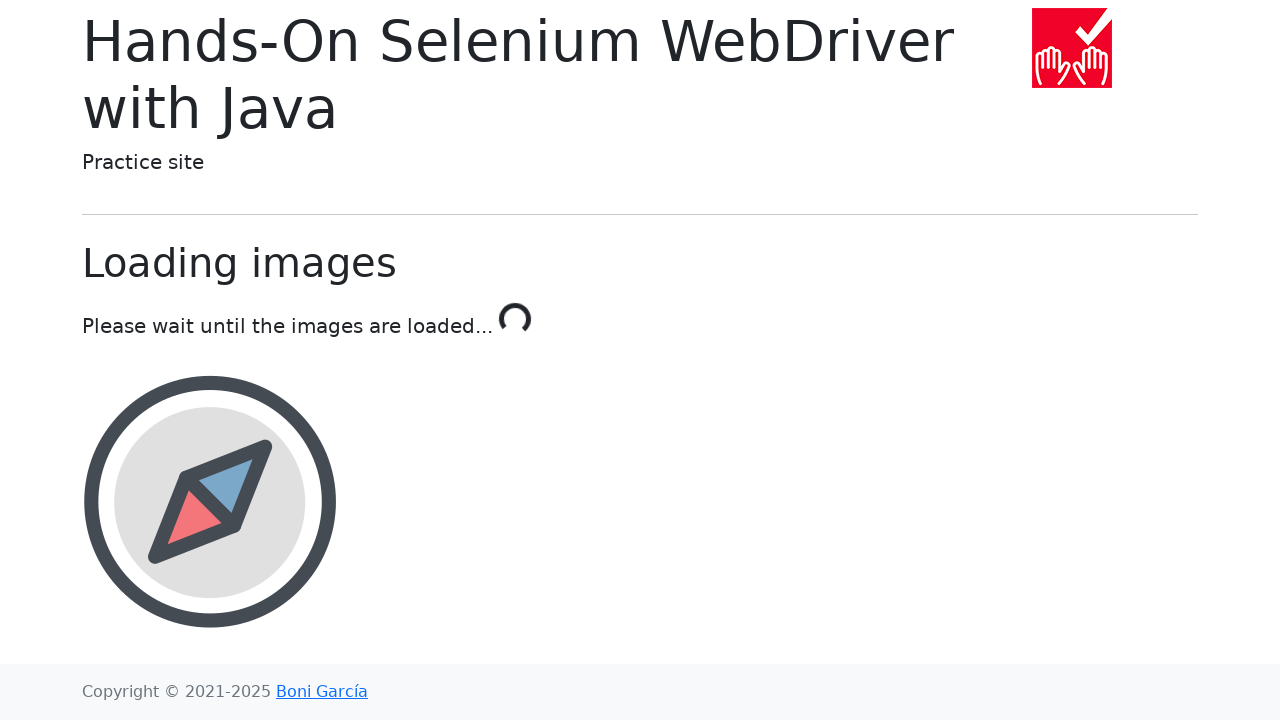